Tests registration form with password less than 6 characters and verifies password error messages

Starting URL: https://alada.vn/tai-khoan/dang-ky.html

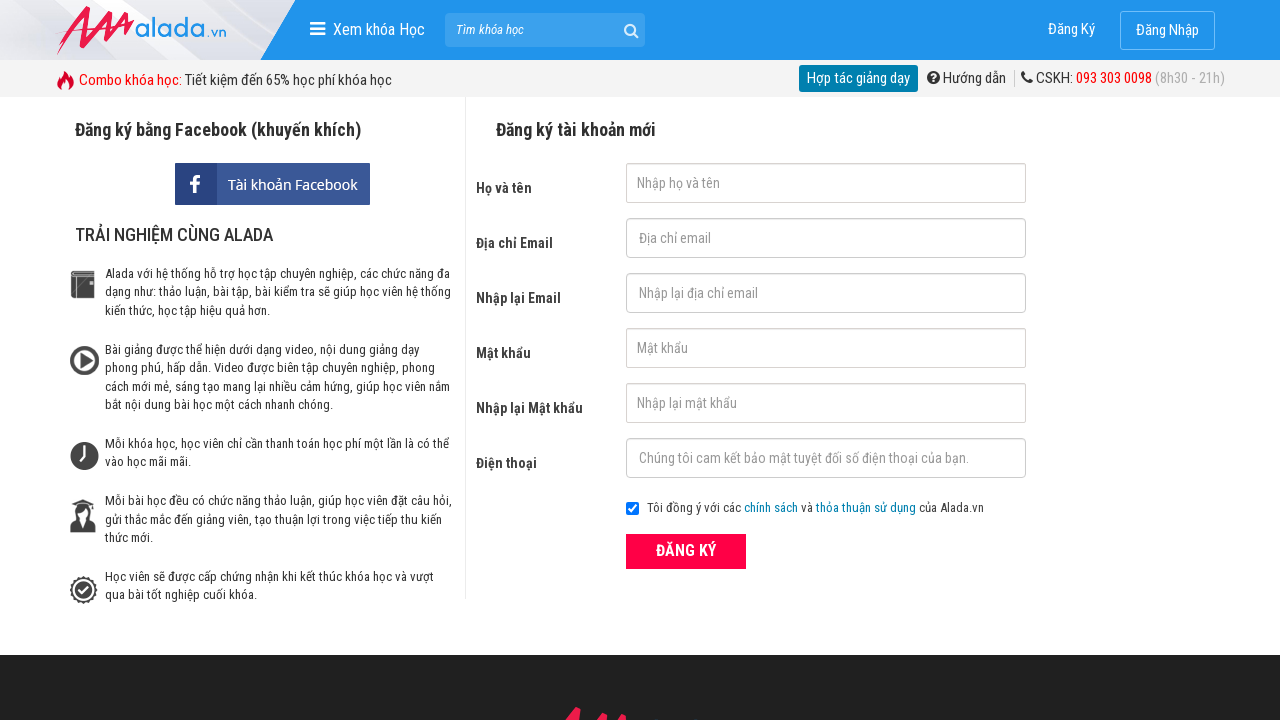

Filled firstname field with 'Le Van Hung' on #txtFirstname
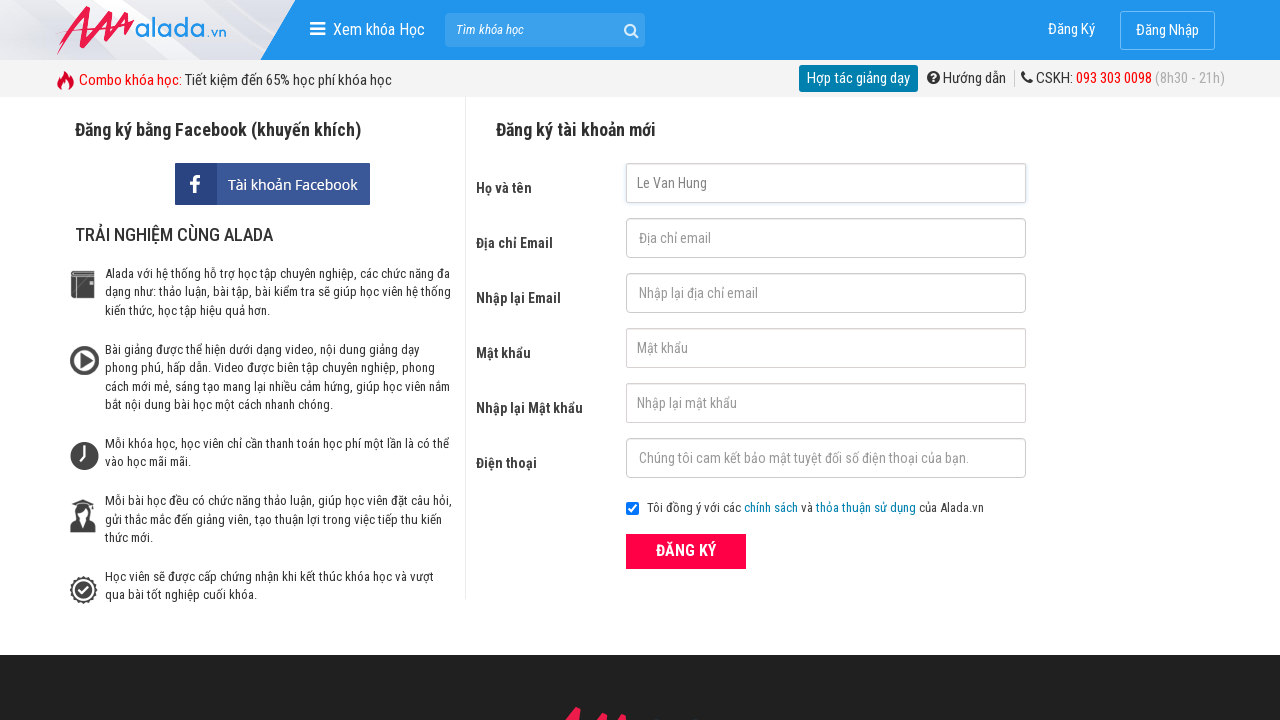

Filled email field with 'levanhung@gmail.com' on #txtEmail
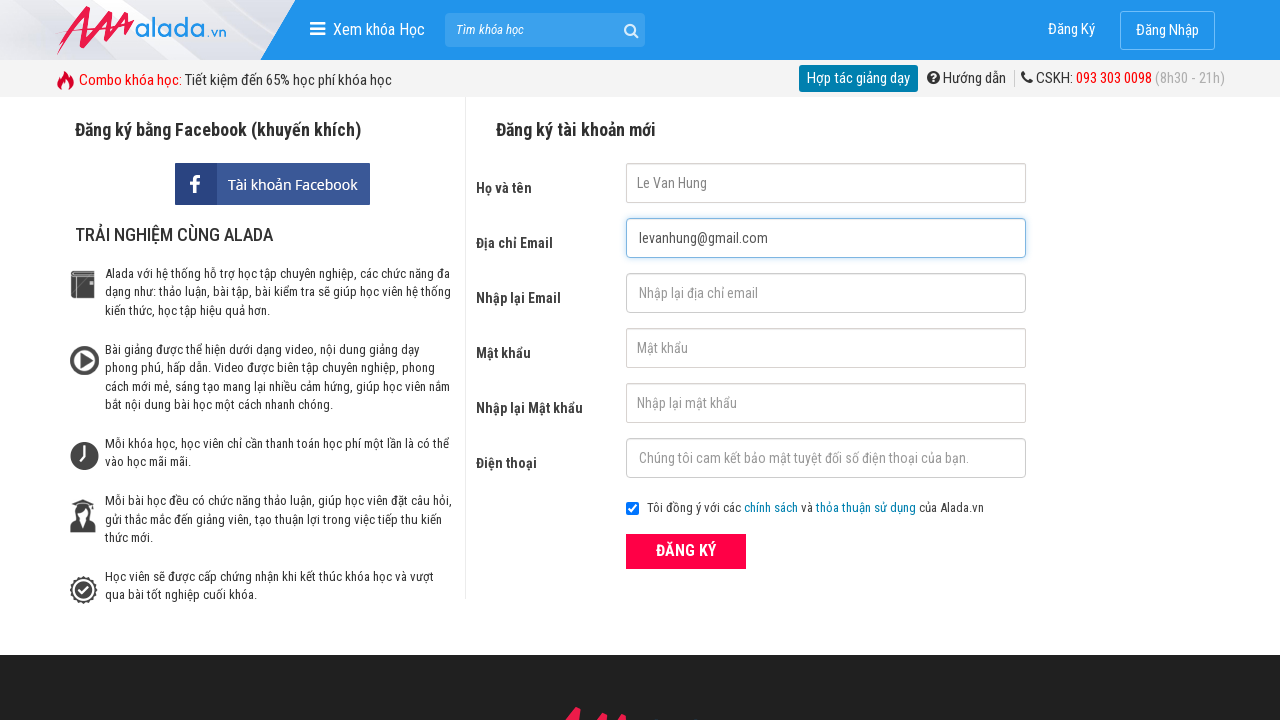

Filled confirm email field with 'levanhung@gmail.com' on #txtCEmail
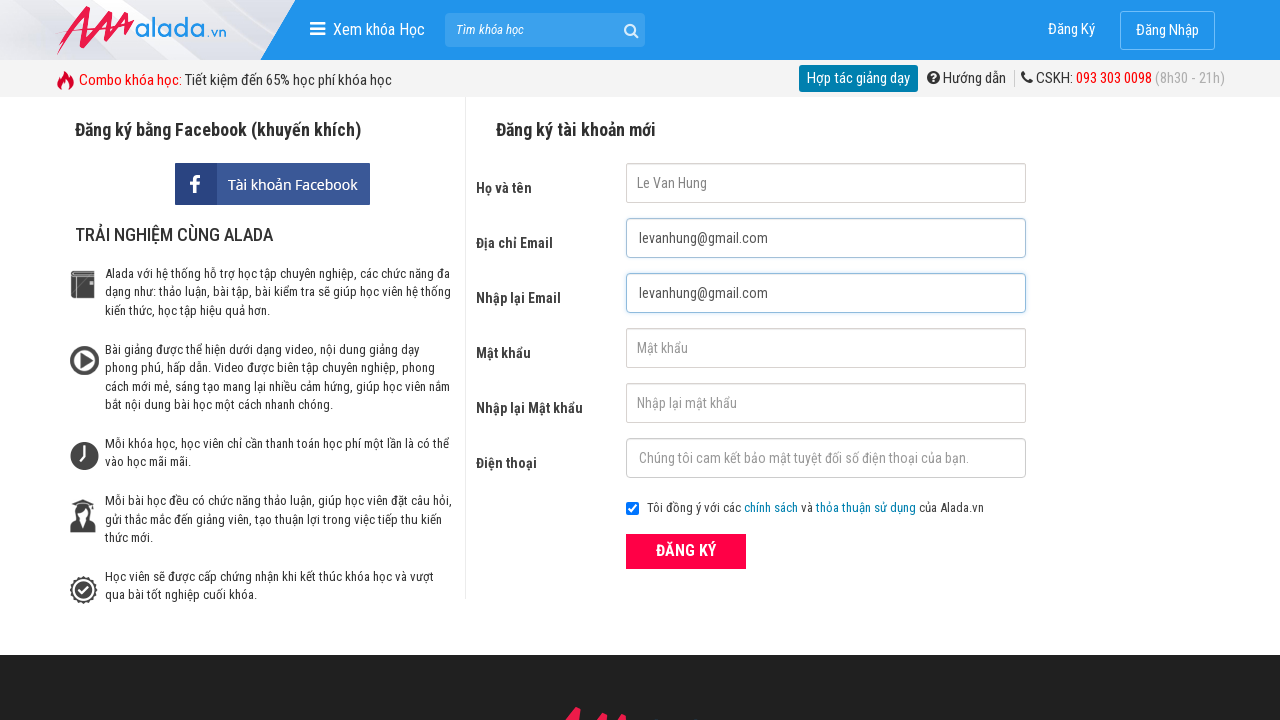

Filled password field with '123' (less than 6 characters) on #txtPassword
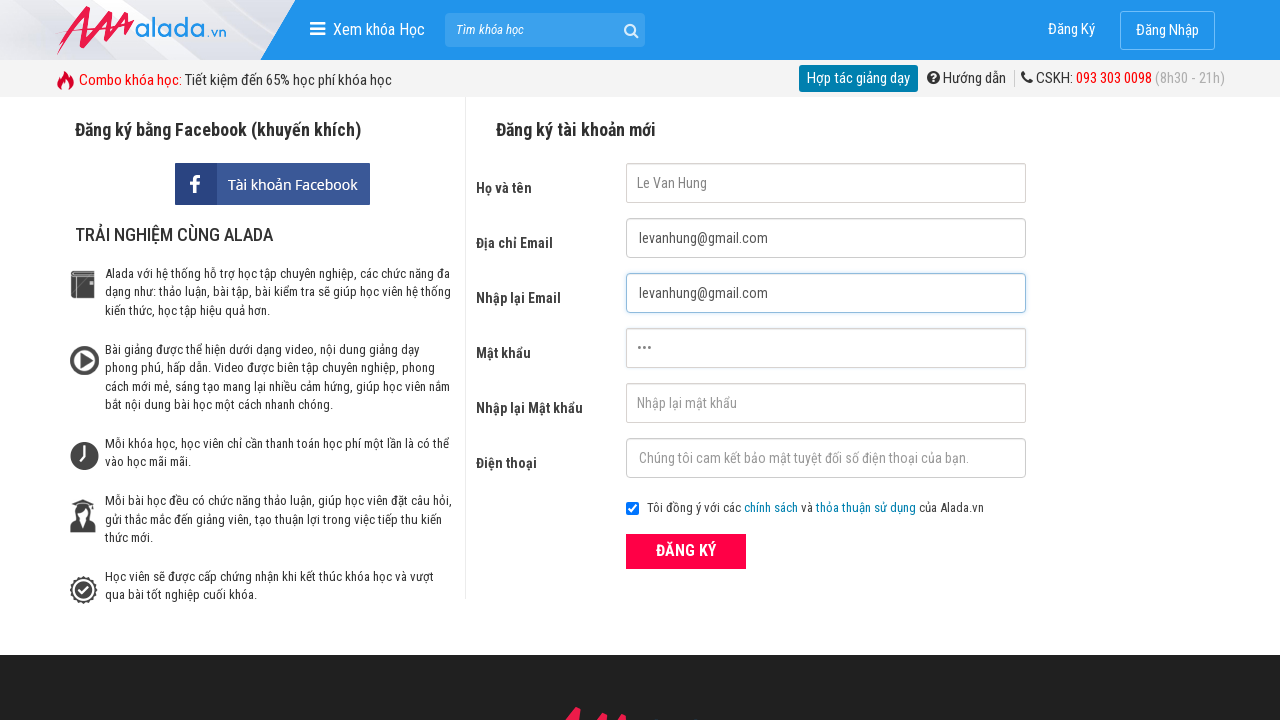

Filled confirm password field with '123' (less than 6 characters) on #txtCPassword
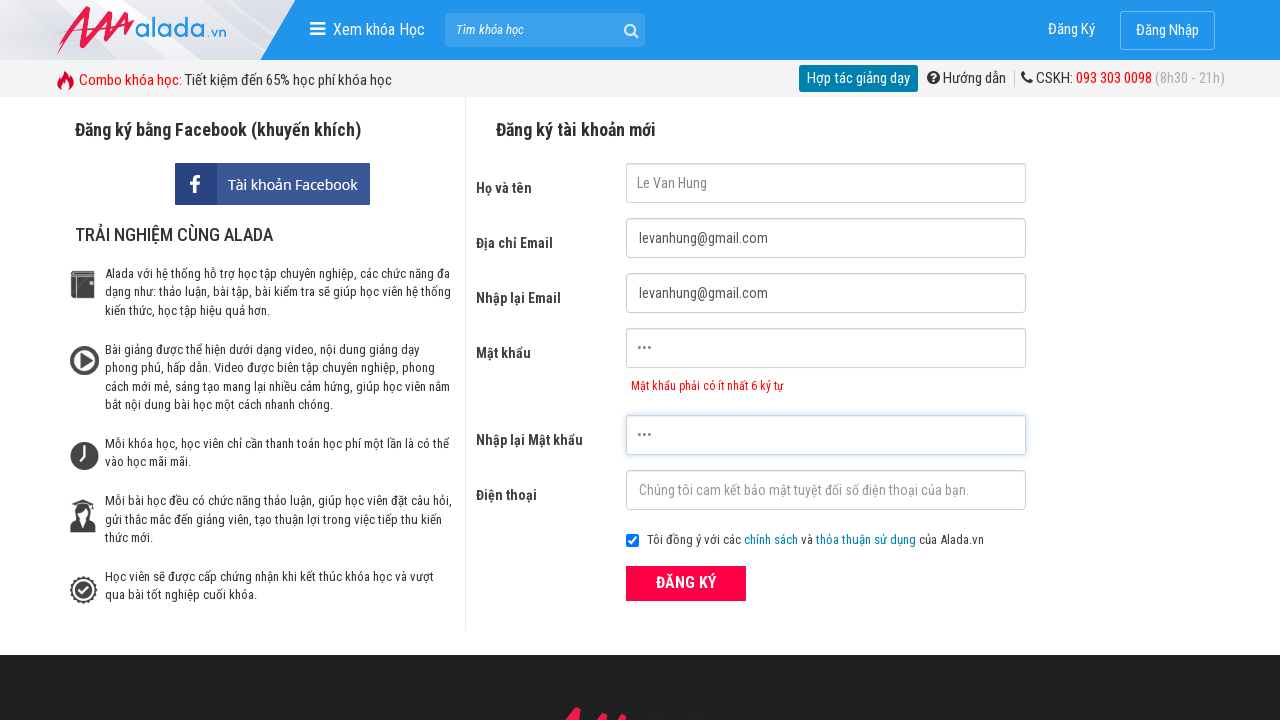

Filled phone field with '0923456789' on #txtPhone
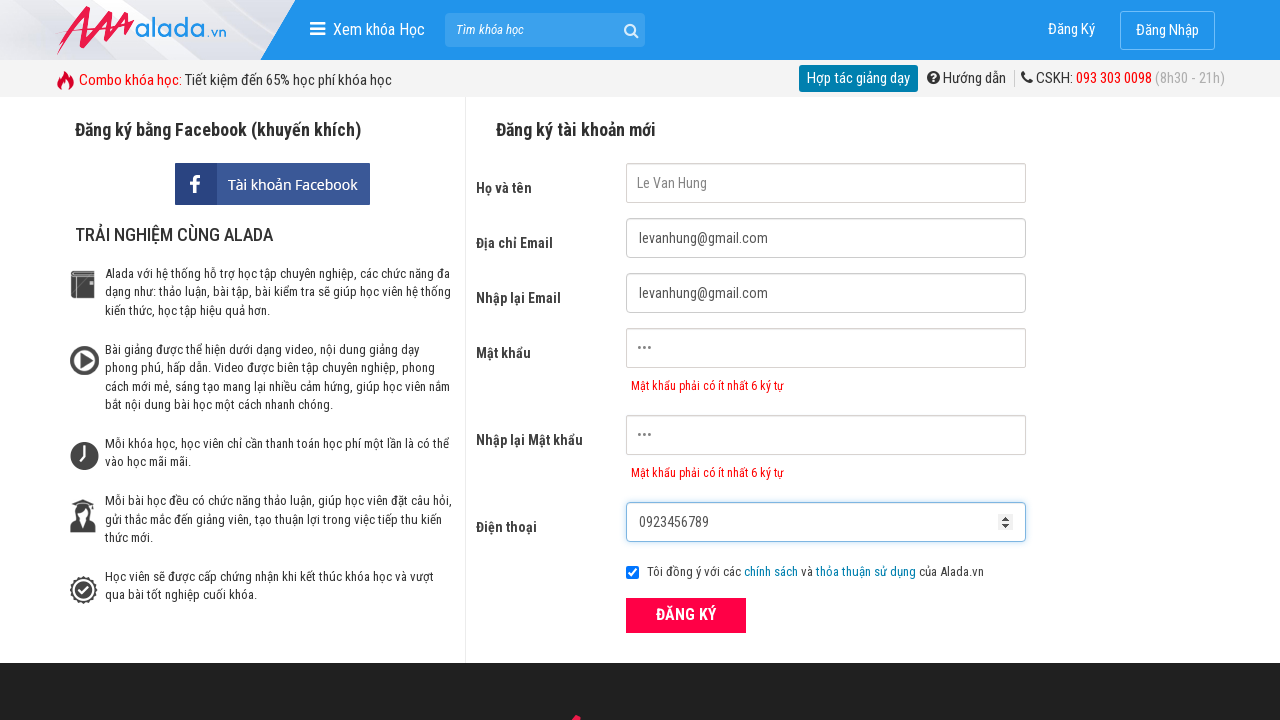

Clicked register button at (686, 615) on xpath=//form[@id='frmLogin']//button
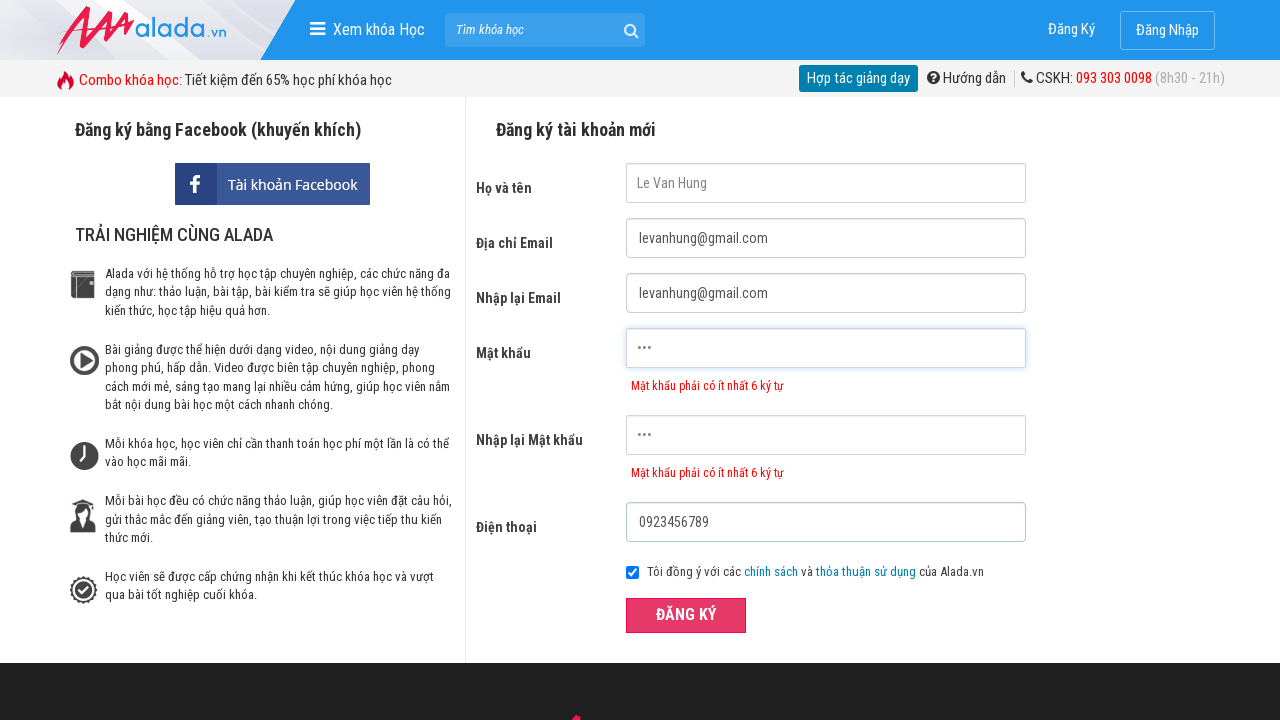

Password error message element appeared
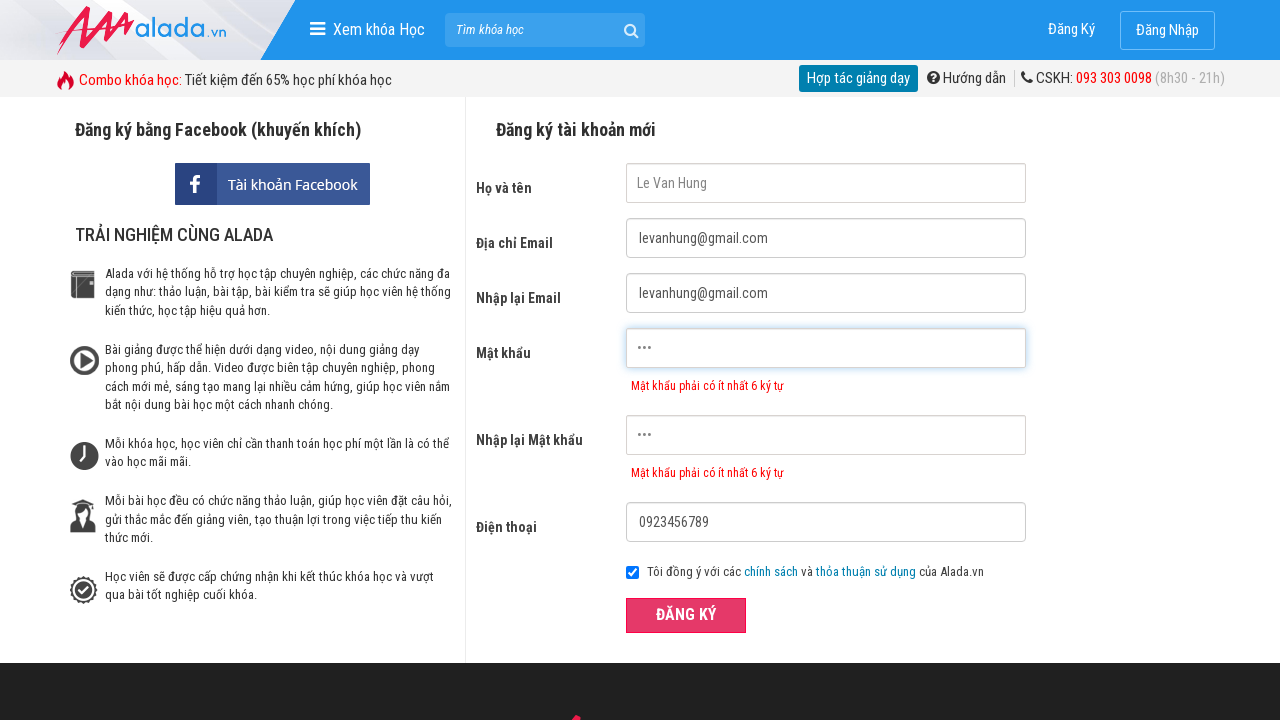

Verified password error message: 'Mật khẩu phải có ít nhất 6 ký tự'
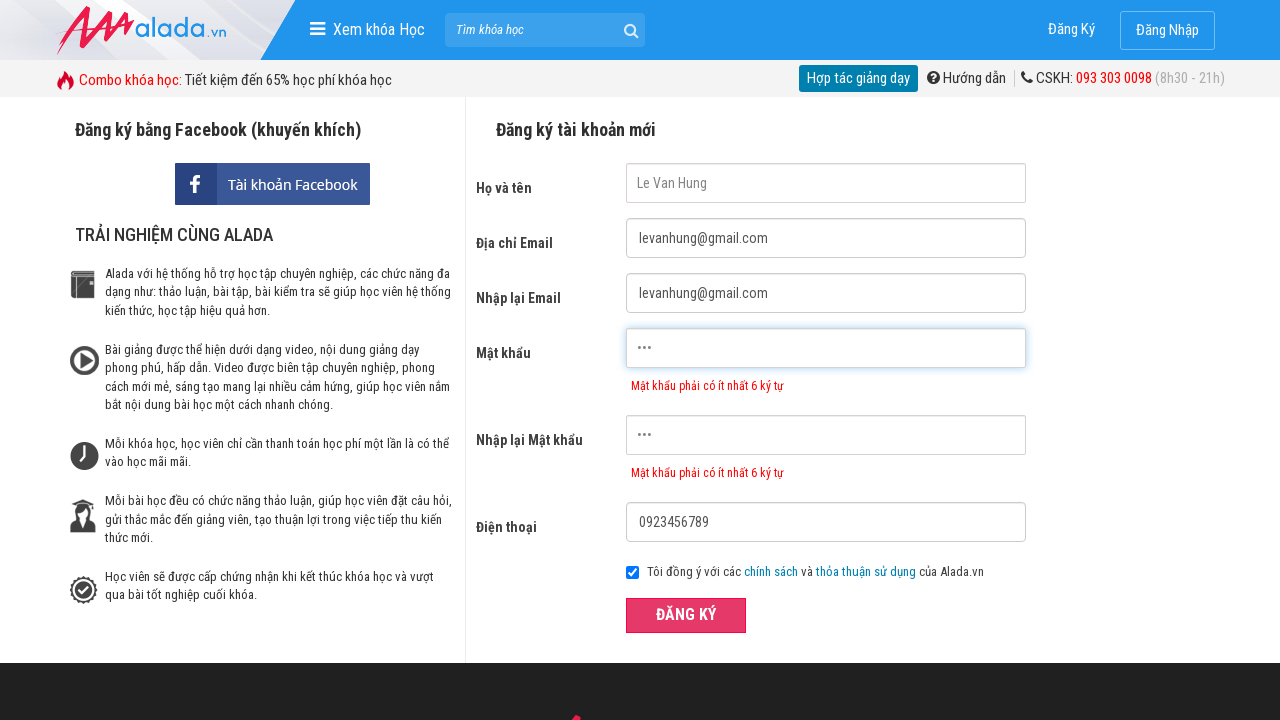

Verified confirm password error message: 'Mật khẩu phải có ít nhất 6 ký tự'
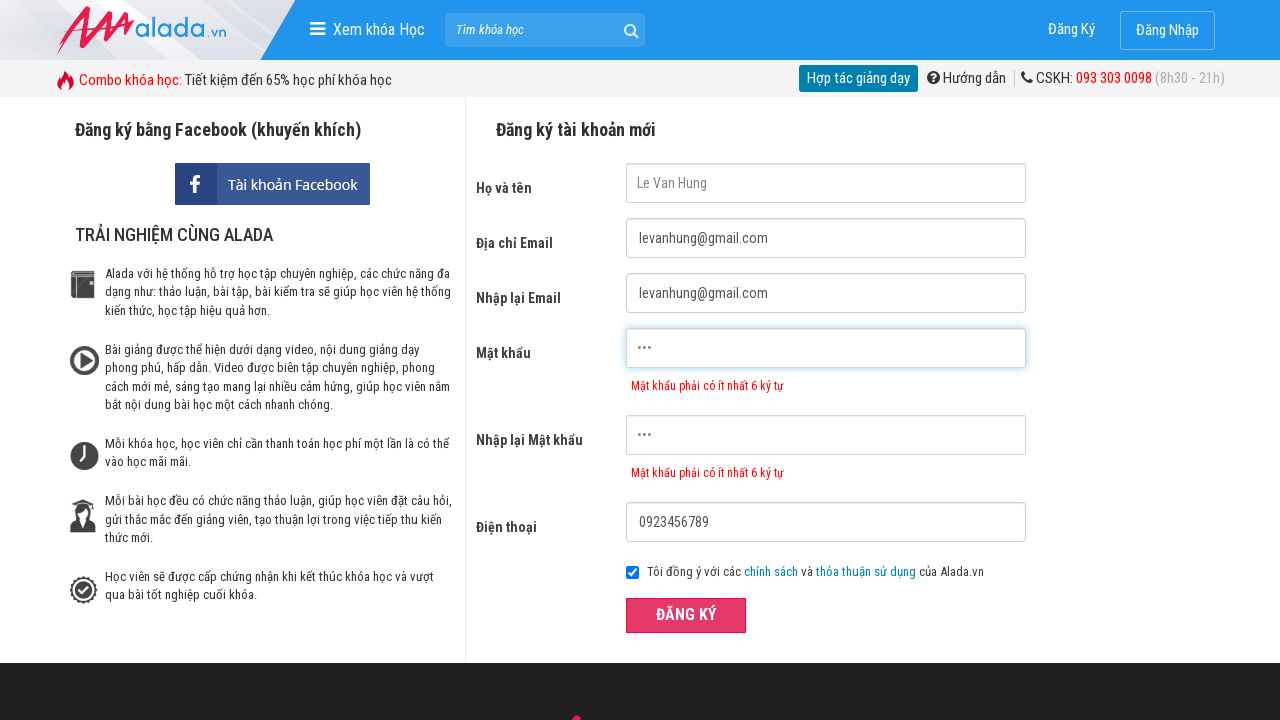

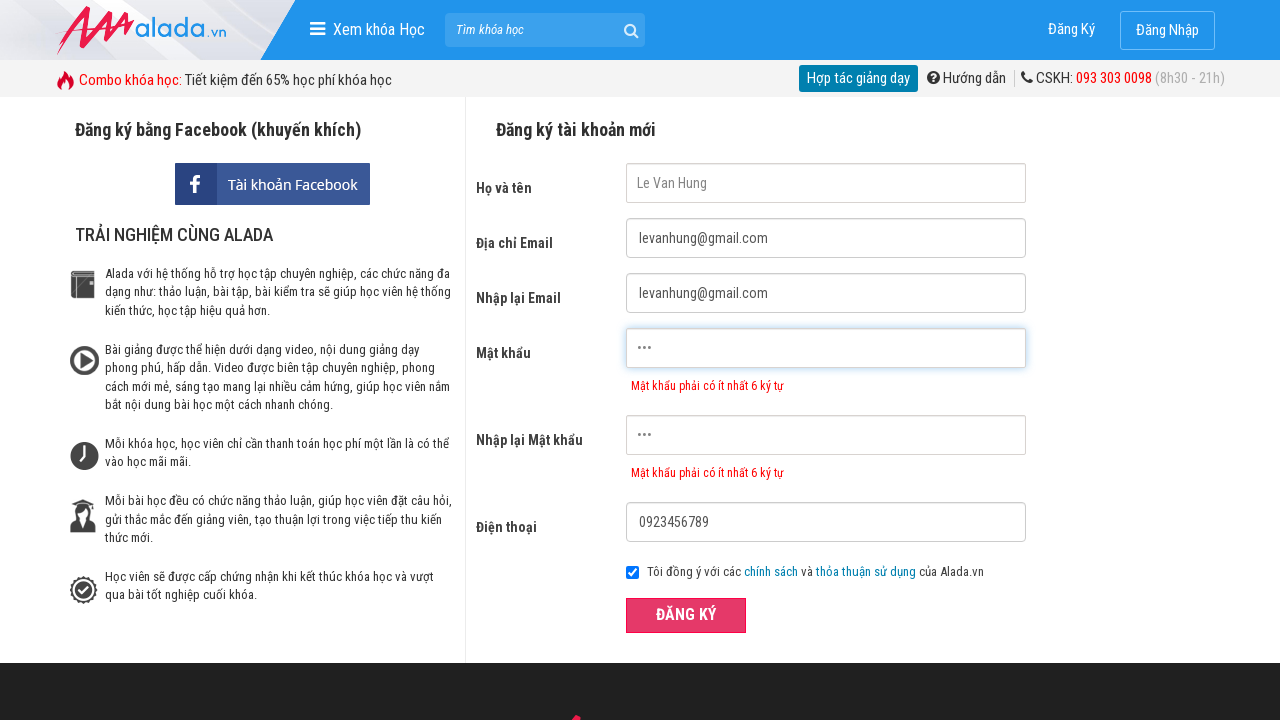